Tests a registration form by filling in first name, last name, and city fields, then submitting and verifying the success message

Starting URL: http://suninjuly.github.io/registration1.html

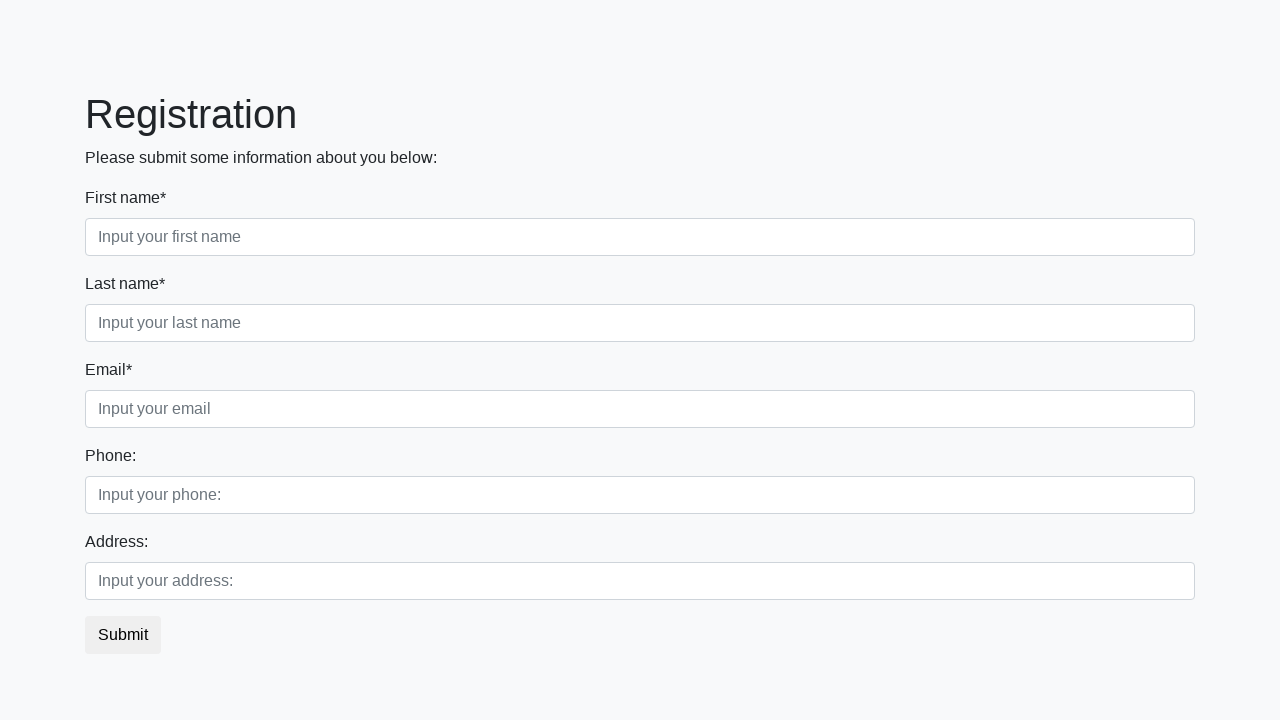

Filled first name field with 'Ivan' on input
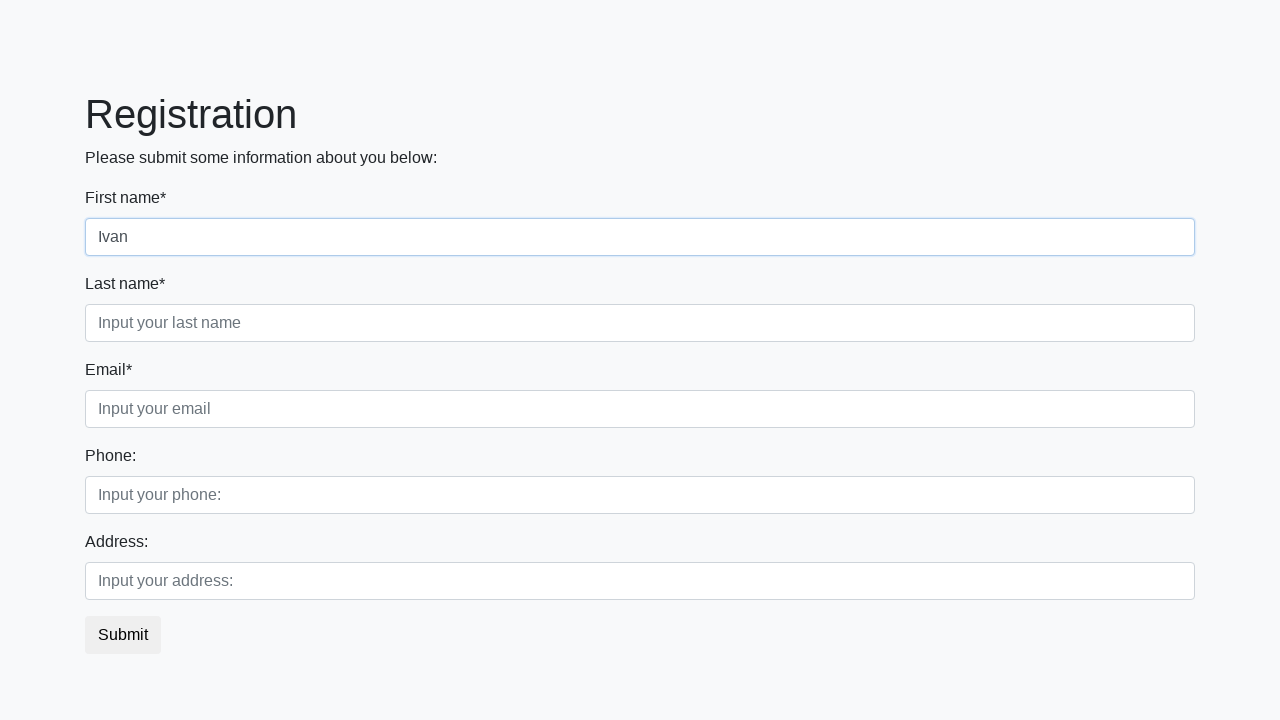

Filled last name field with 'Petrov' on div.first_block input.form-control.second
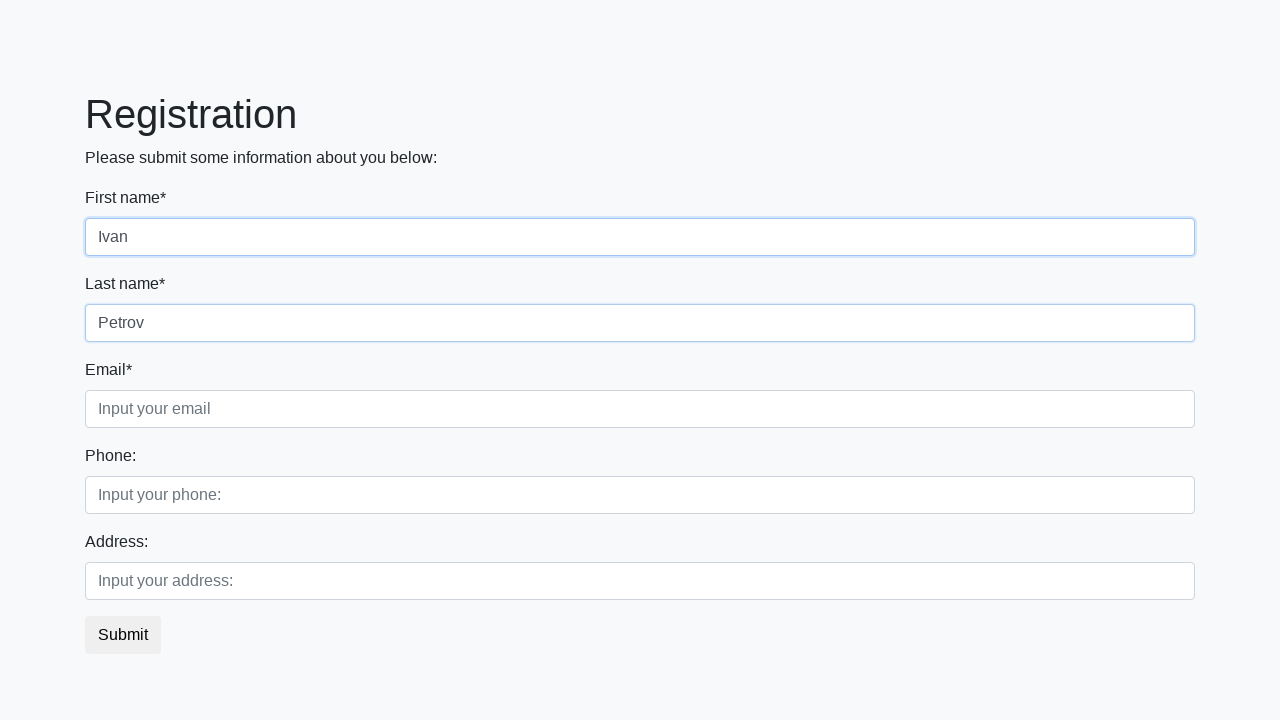

Filled city field with 'Smolensk' on .form-control.third
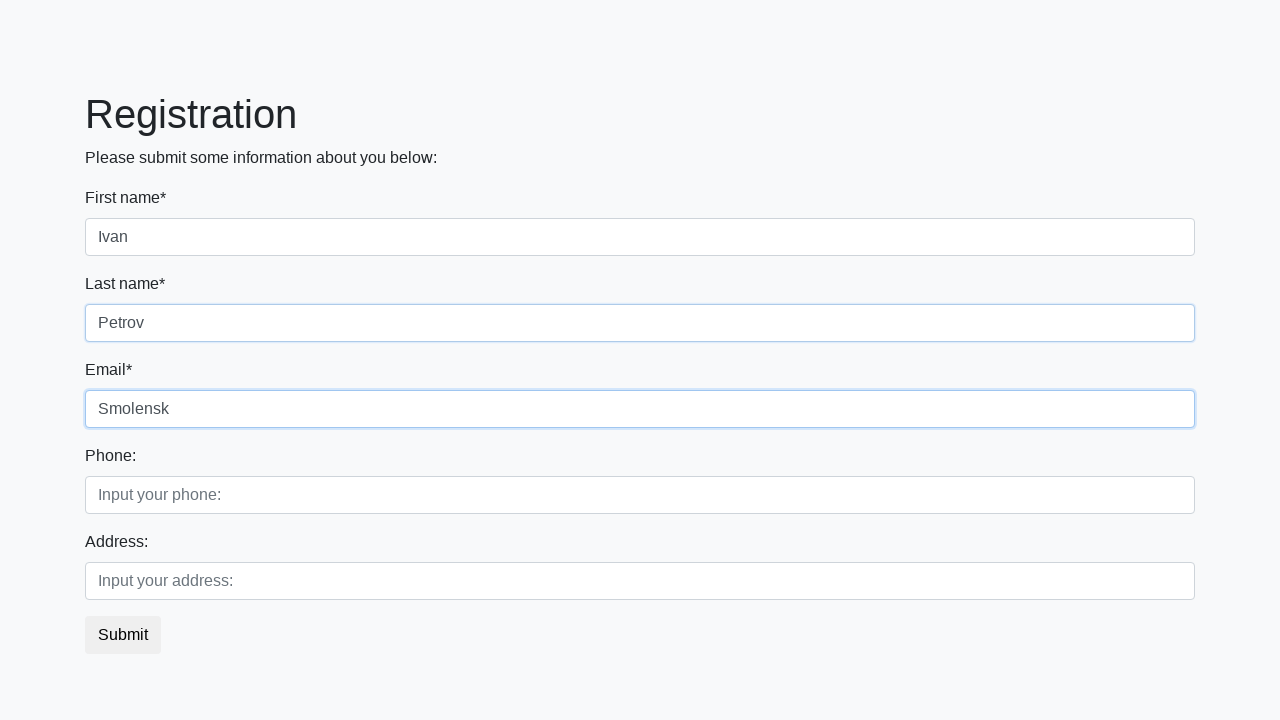

Clicked submit button to register at (123, 635) on button.btn
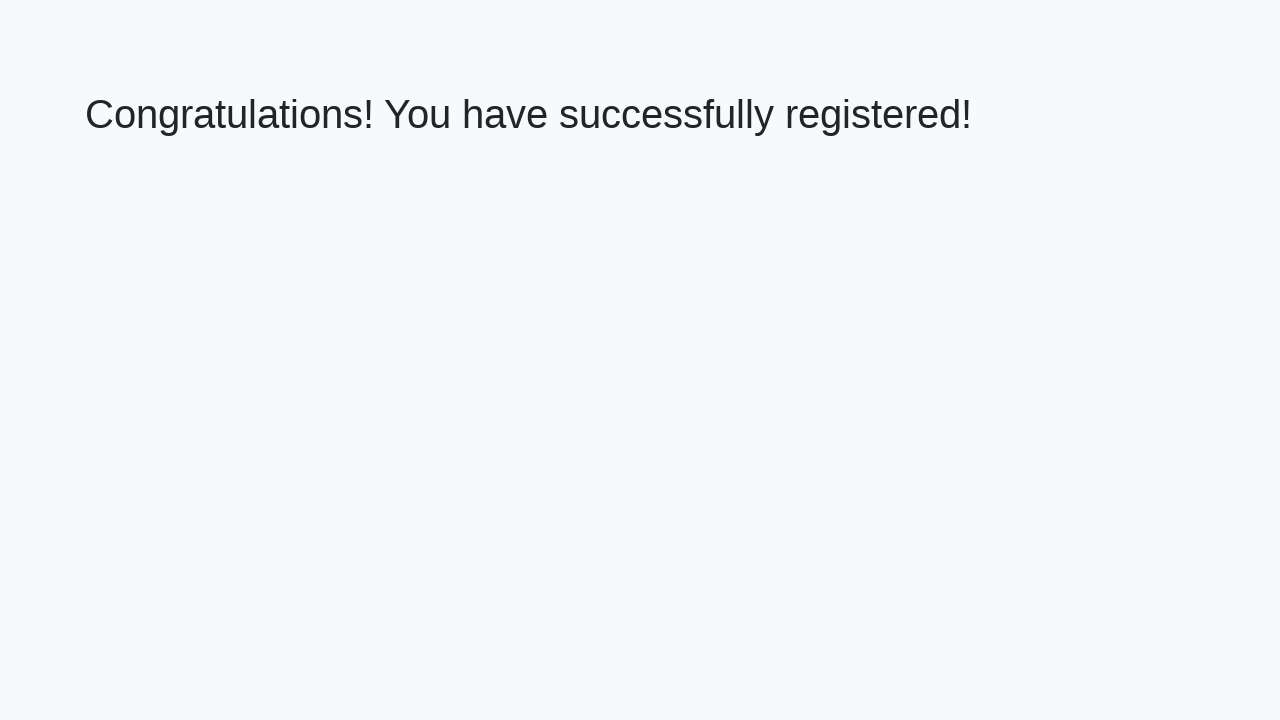

Success message appeared after form submission
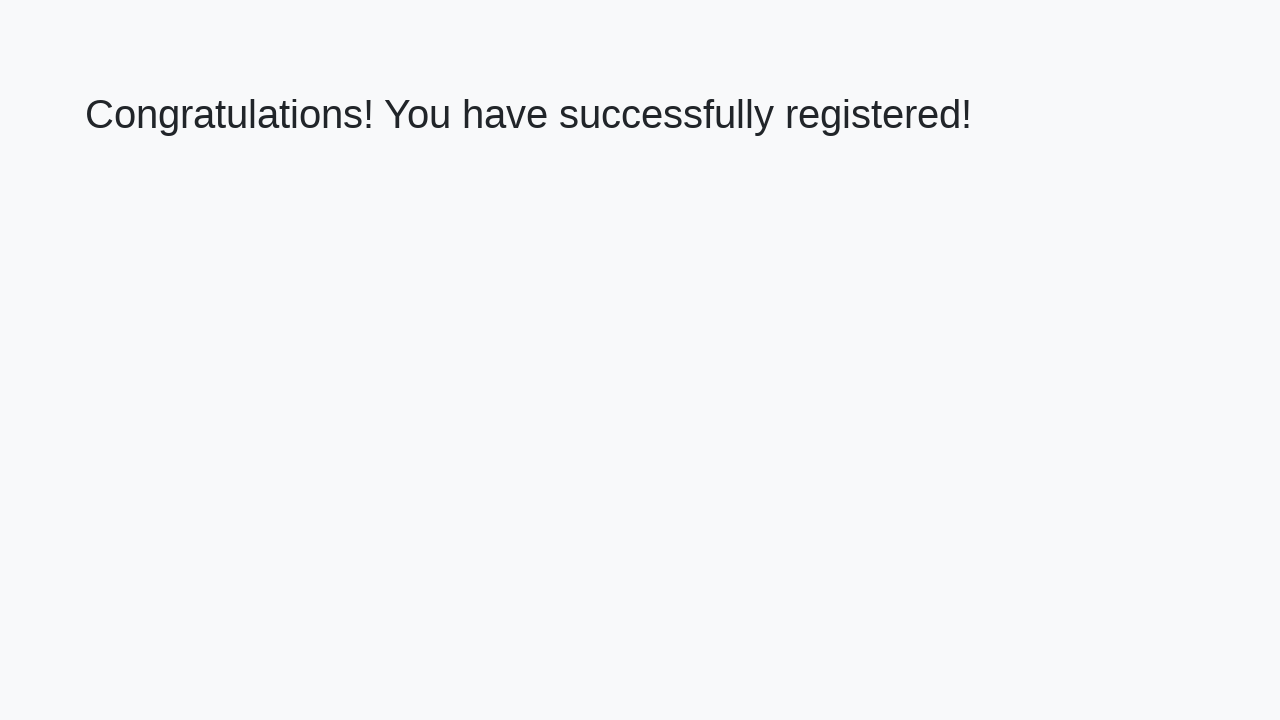

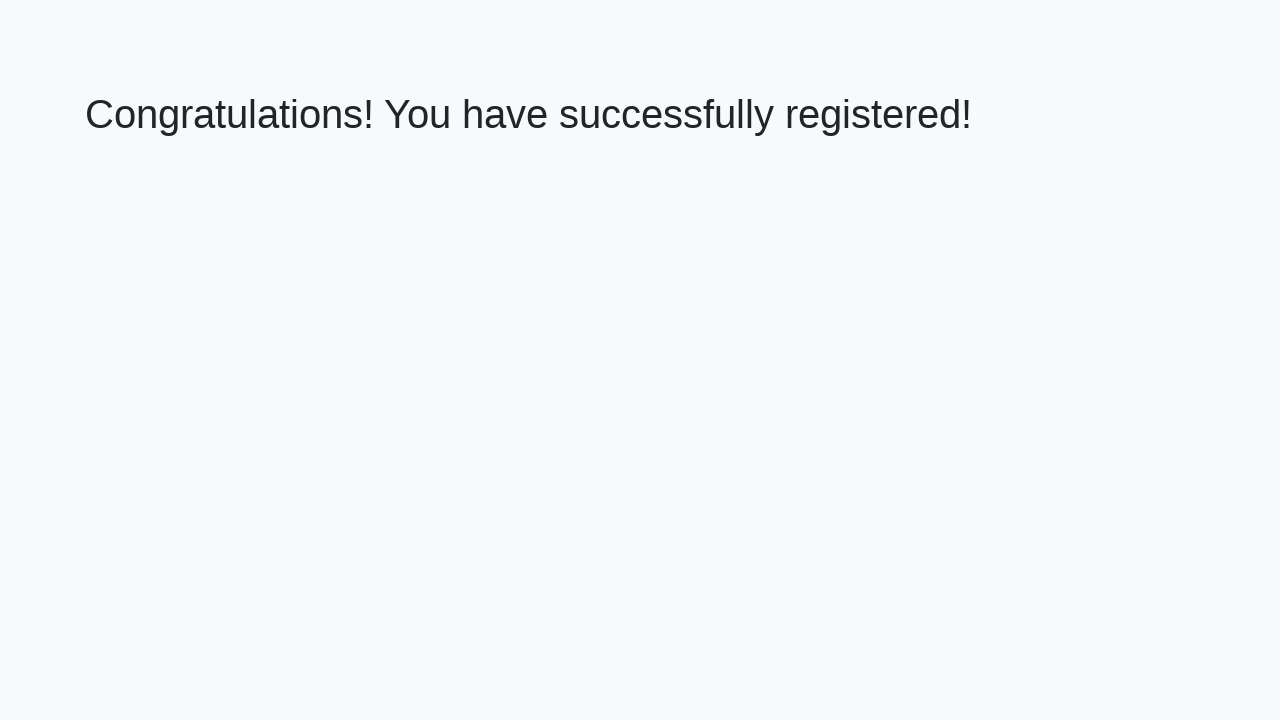